Navigates to Lightlife website and clicks on Our Food section to verify the page heading

Starting URL: https://lightlife.com/

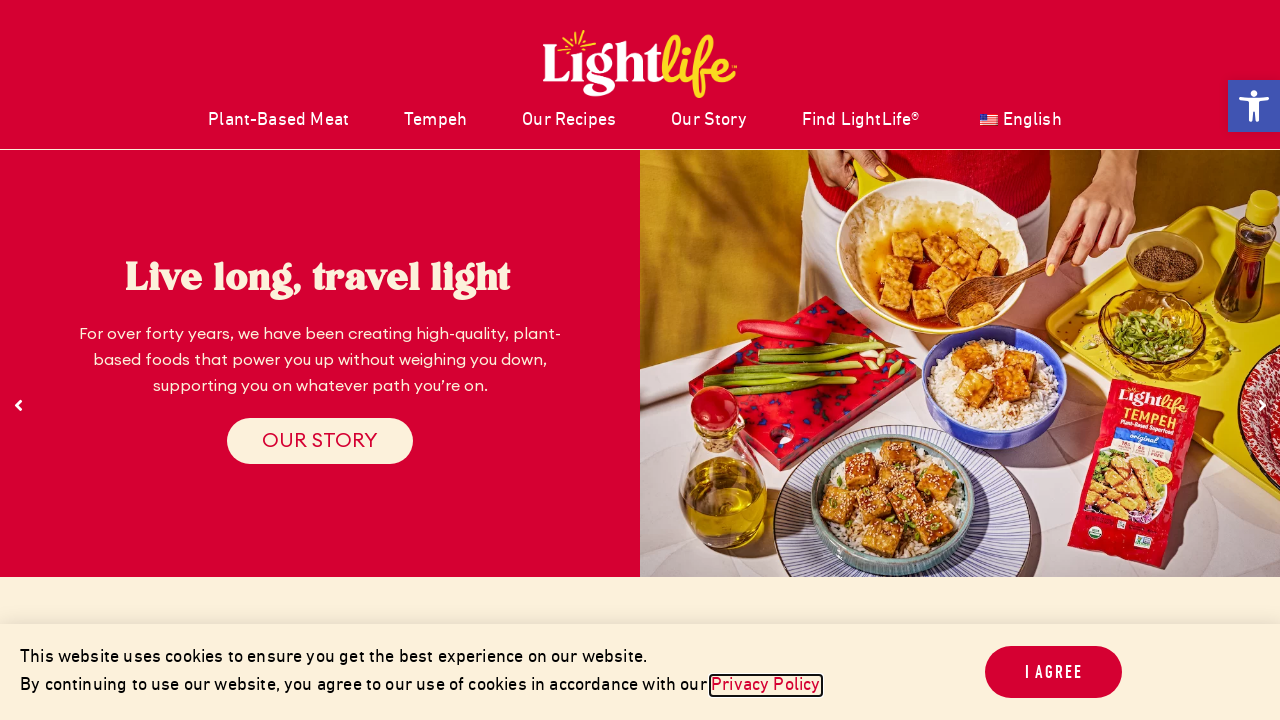

Clicked on 'Our Food' link at (667, 361) on xpath=//a[text()='Our Food'][1]
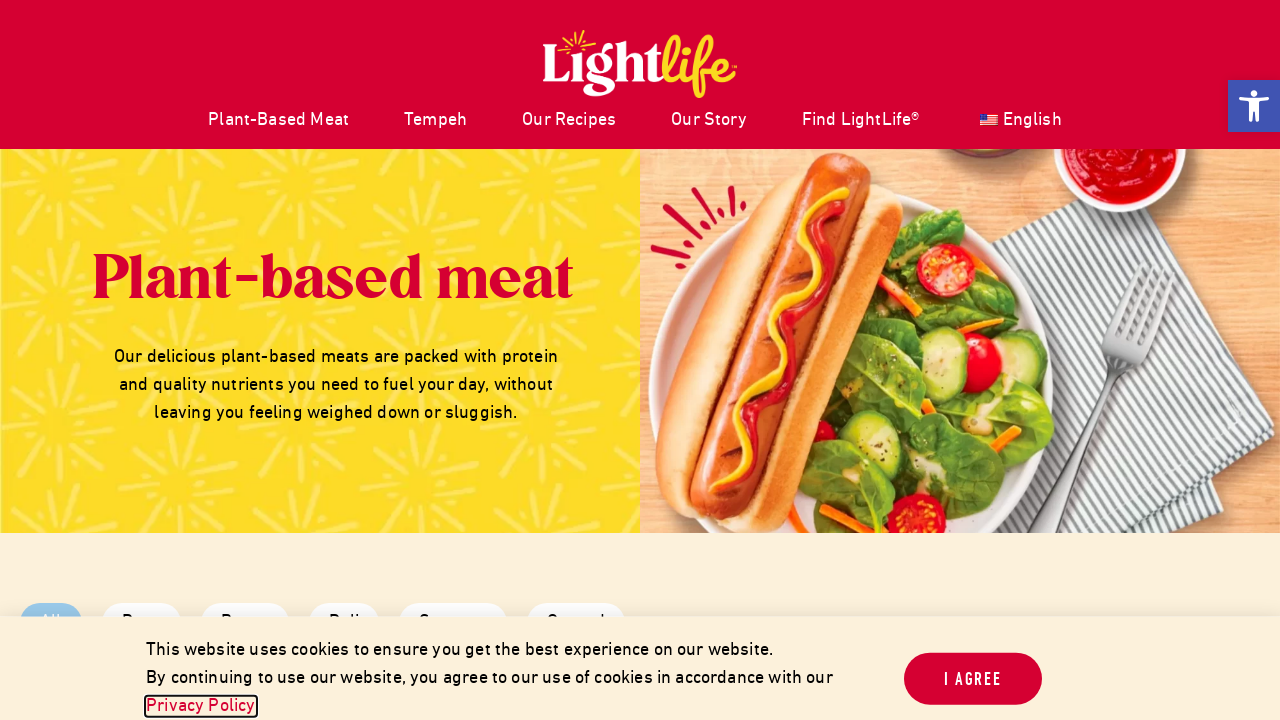

Page heading loaded
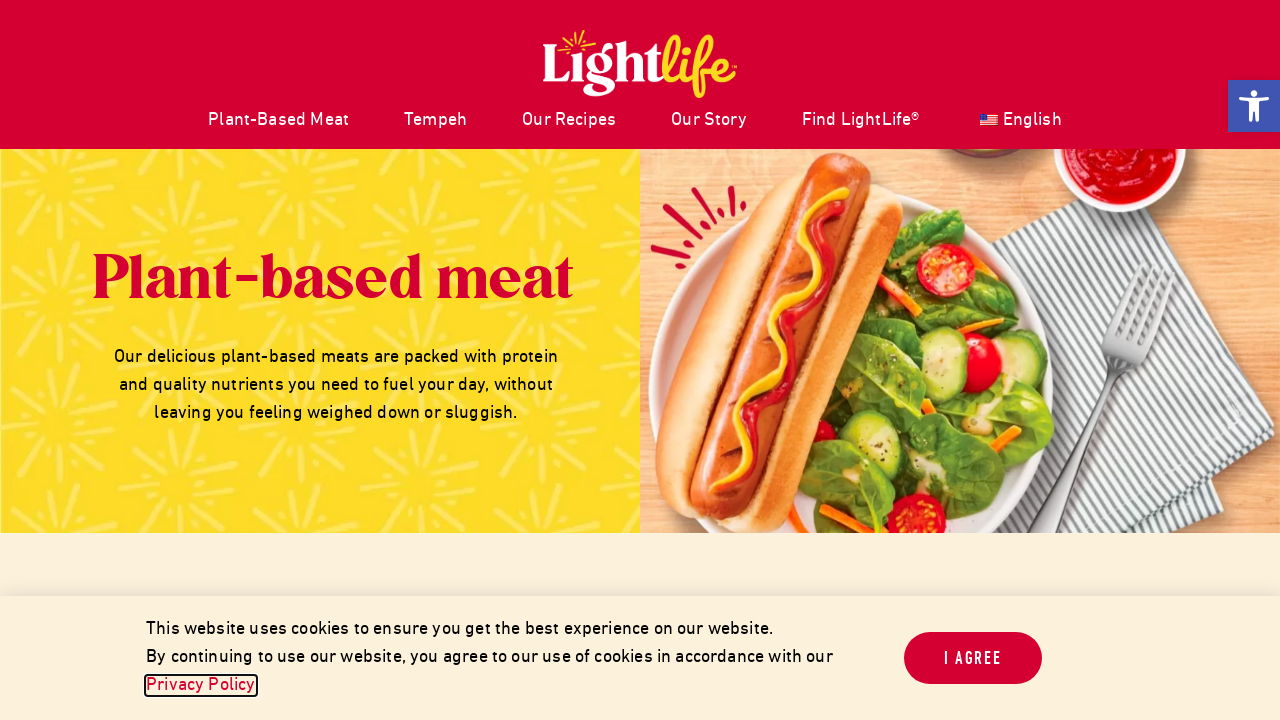

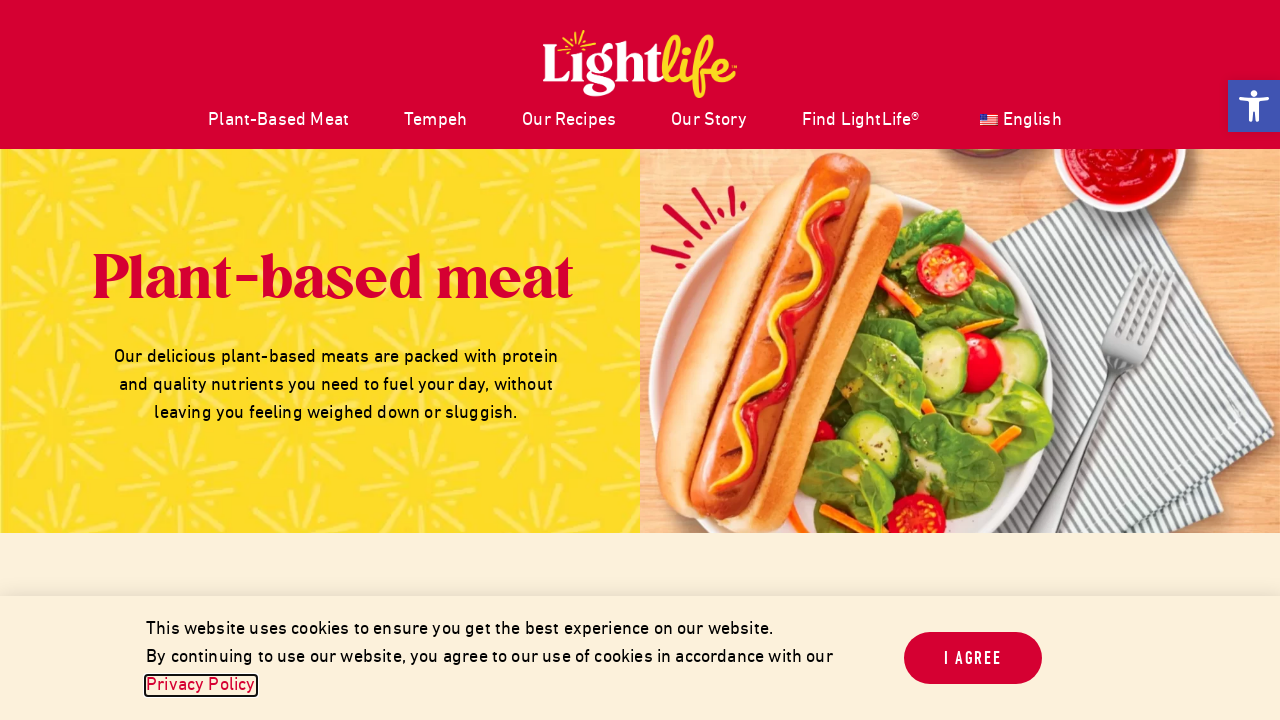